Tests dynamic control behavior by clicking a toggle button to hide a checkbox, waiting for it to disappear, then clicking again to show it and verifying it reappears.

Starting URL: https://v1.training-support.net/selenium/dynamic-controls

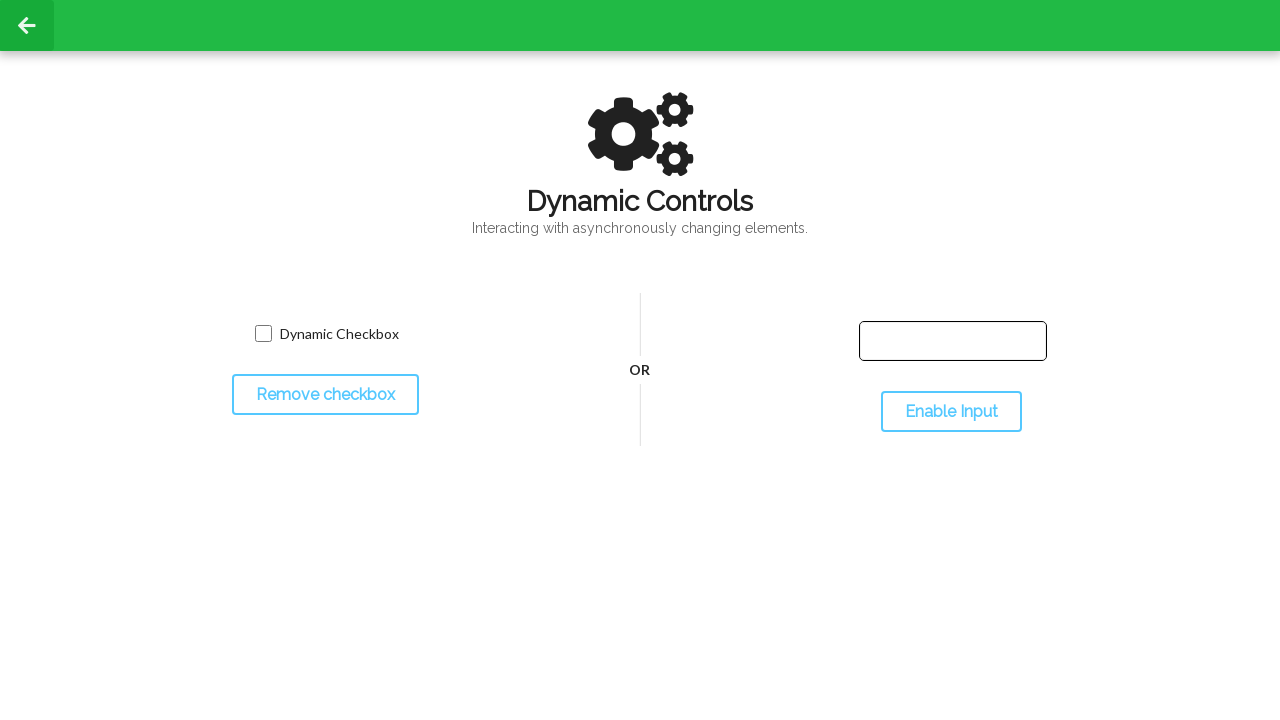

Clicked toggle button to hide the checkbox at (325, 395) on #toggleCheckbox
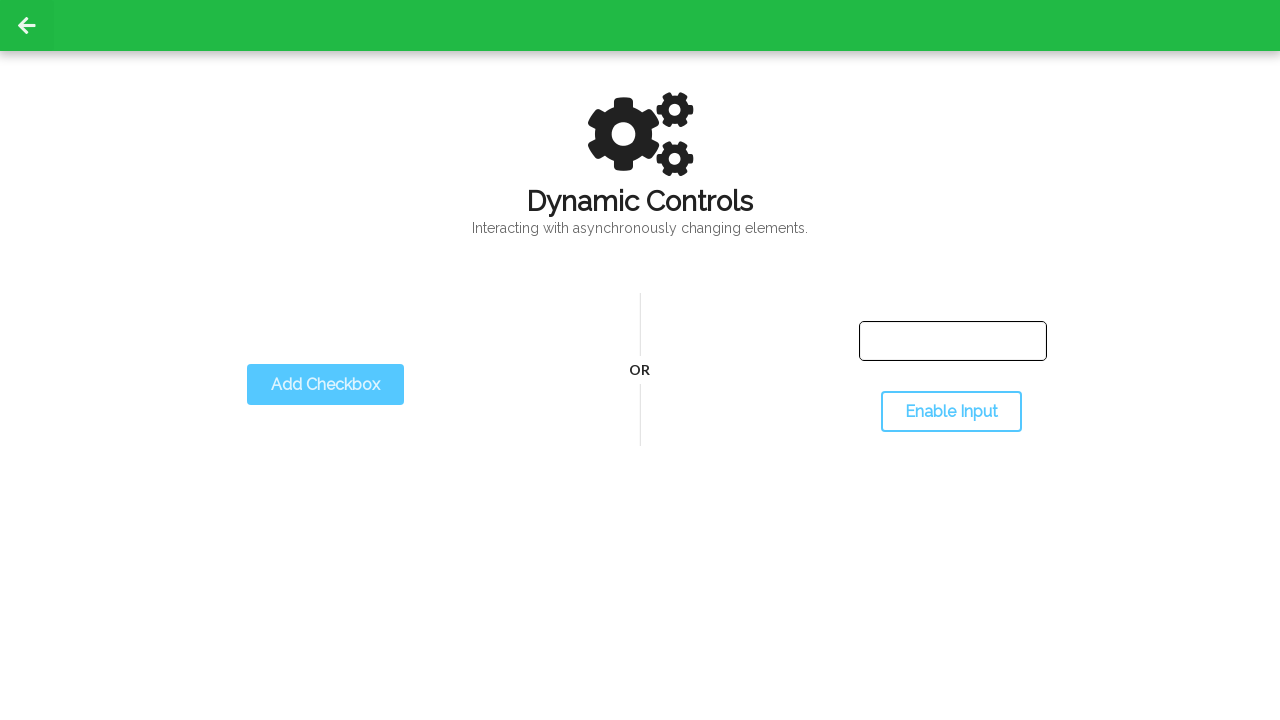

Waited for checkbox to become hidden
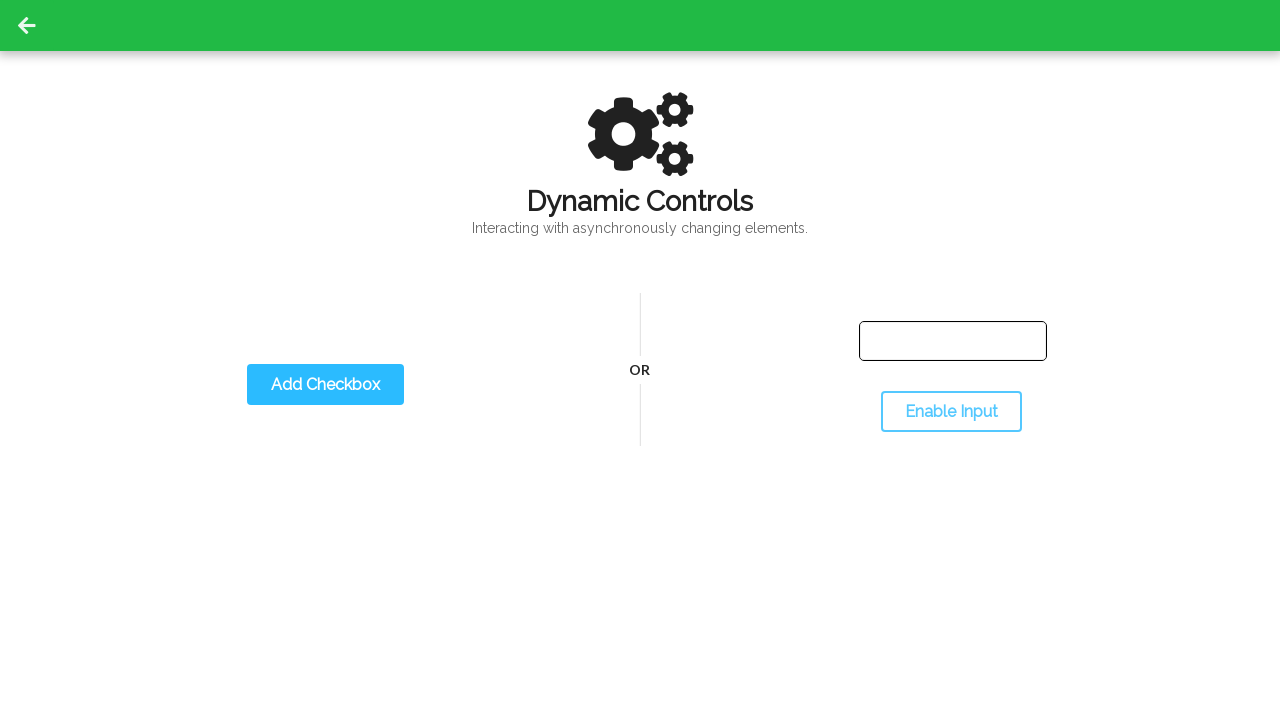

Clicked toggle button to show the checkbox at (325, 385) on #toggleCheckbox
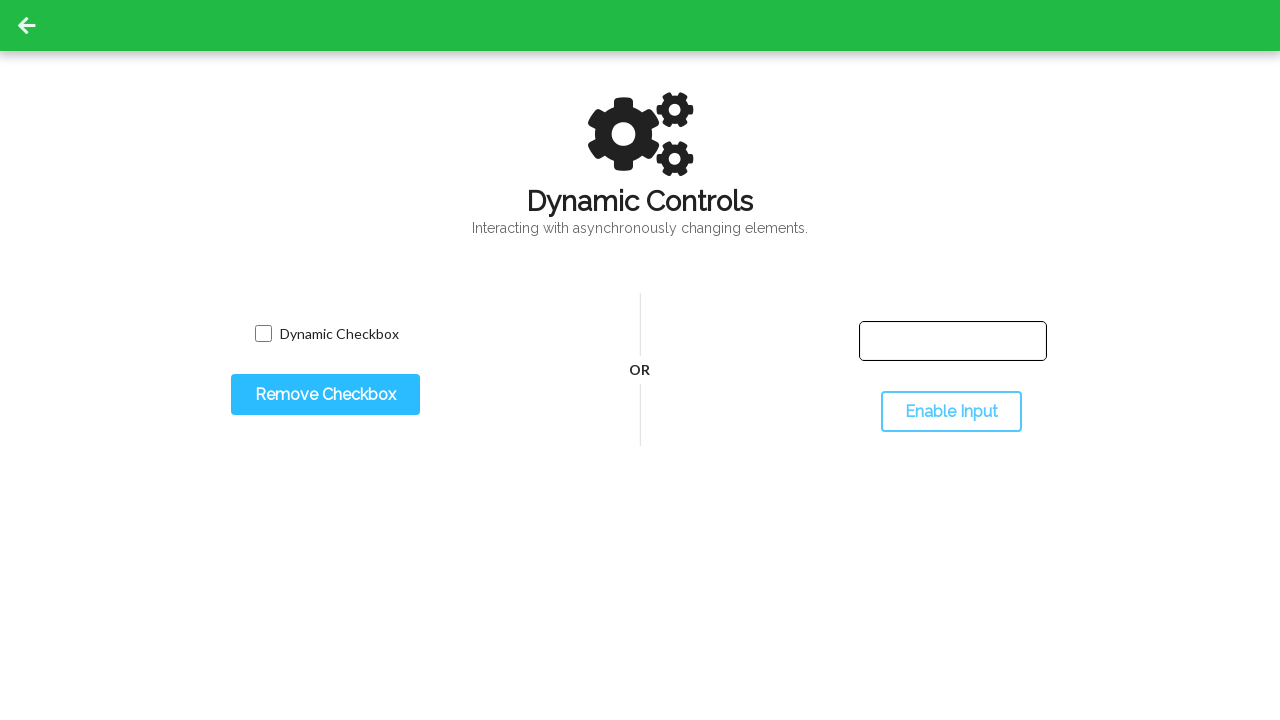

Waited for checkbox to become visible again
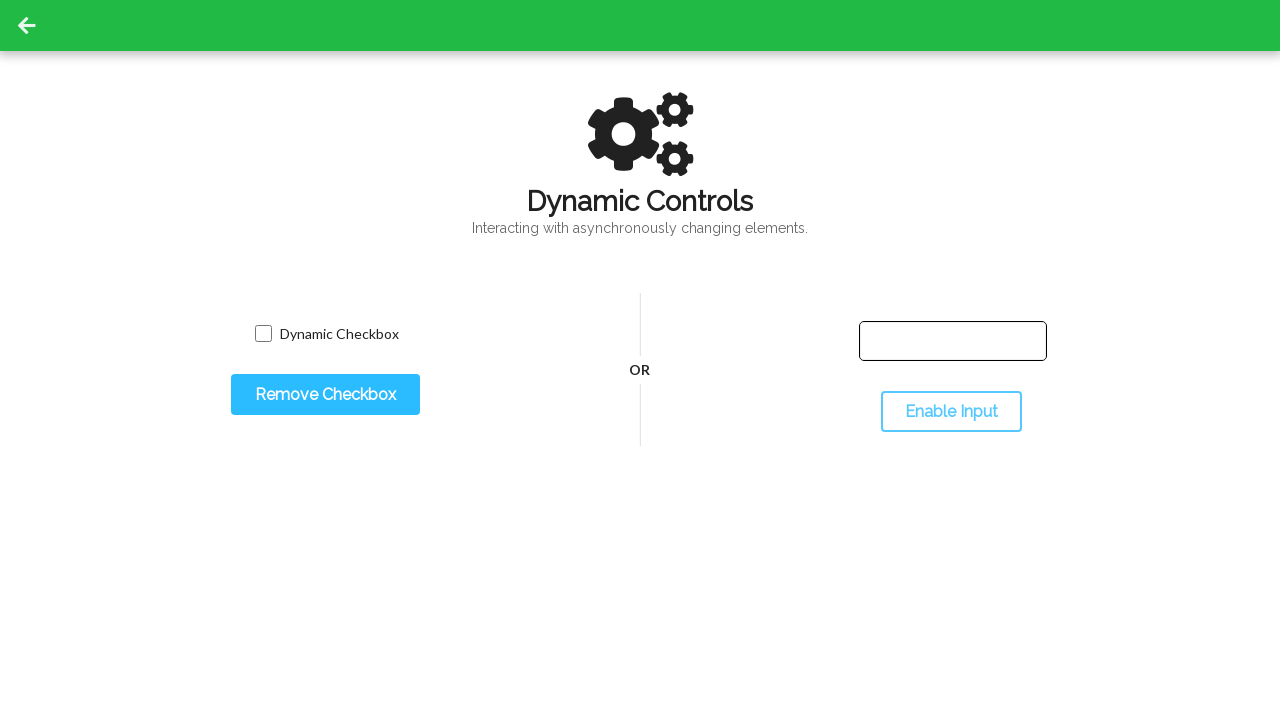

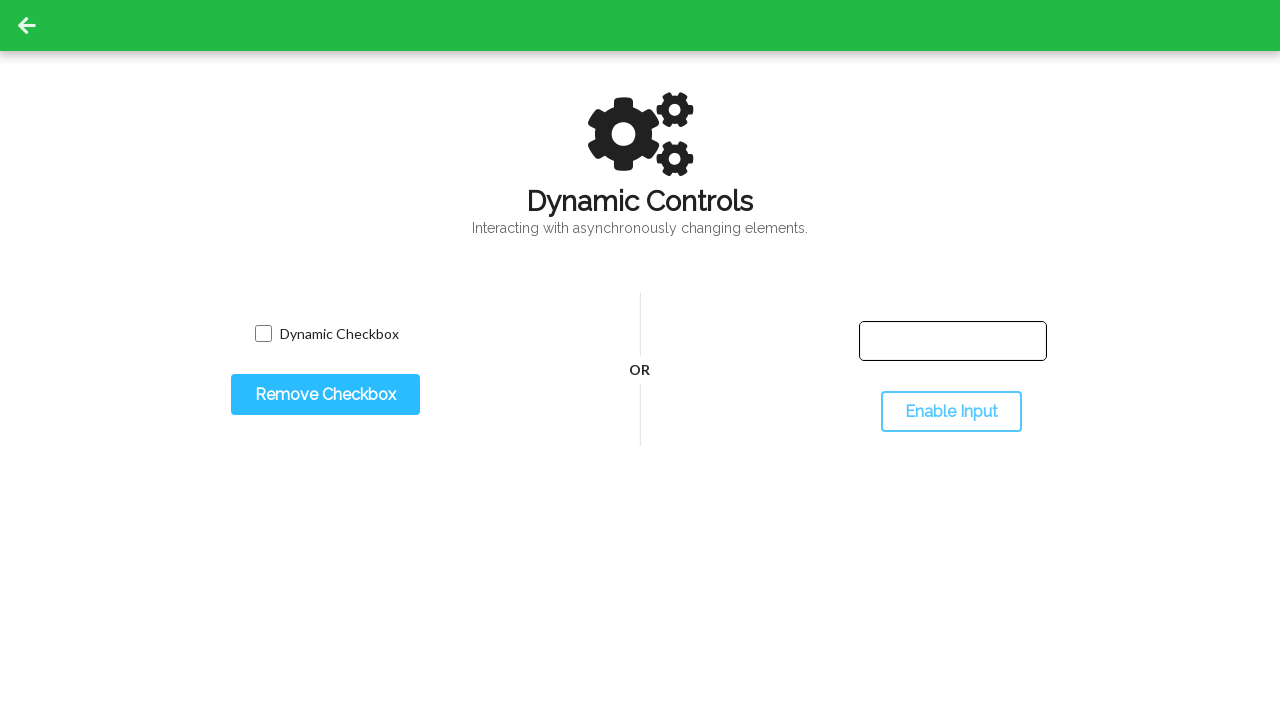